Tests dropdown interaction by clicking to open a country dropdown and verifying the options are displayed

Starting URL: https://semantic-ui.com/modules/dropdown.html

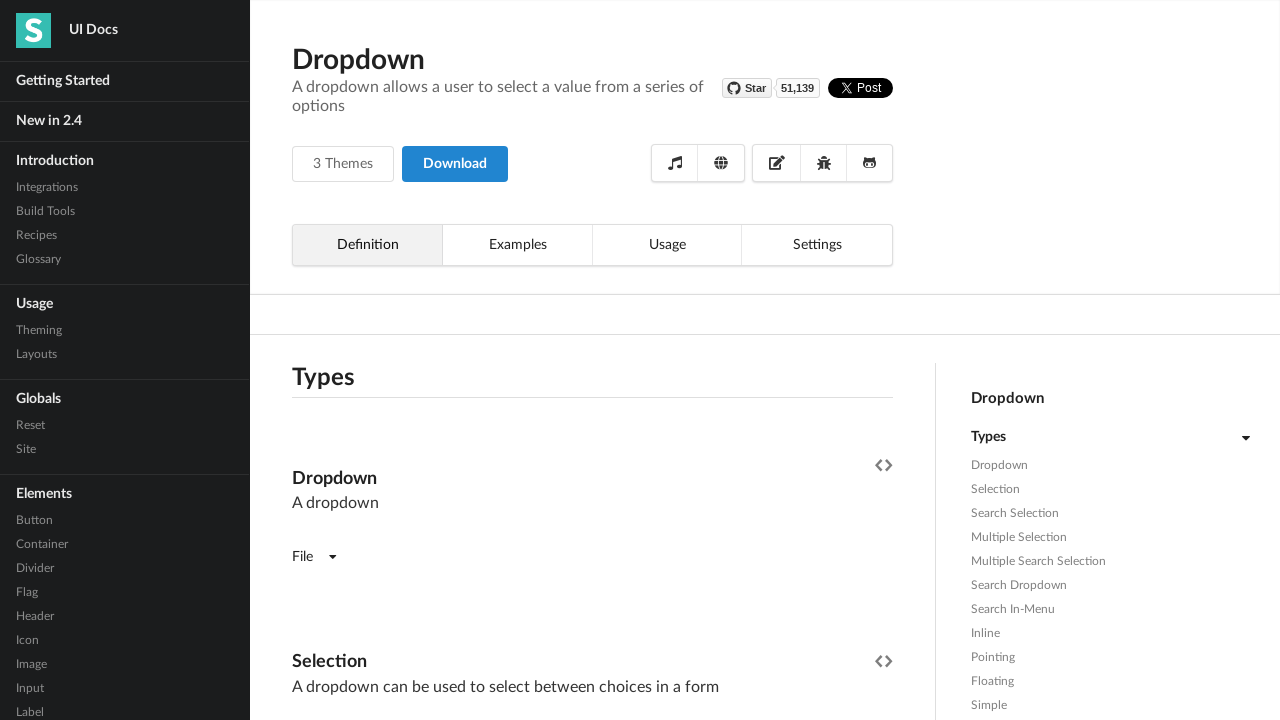

Clicked dropdown icon to open country dropdown at (874, 361) on xpath=//input[@name='country']/following-sibling::i[@class='dropdown icon']
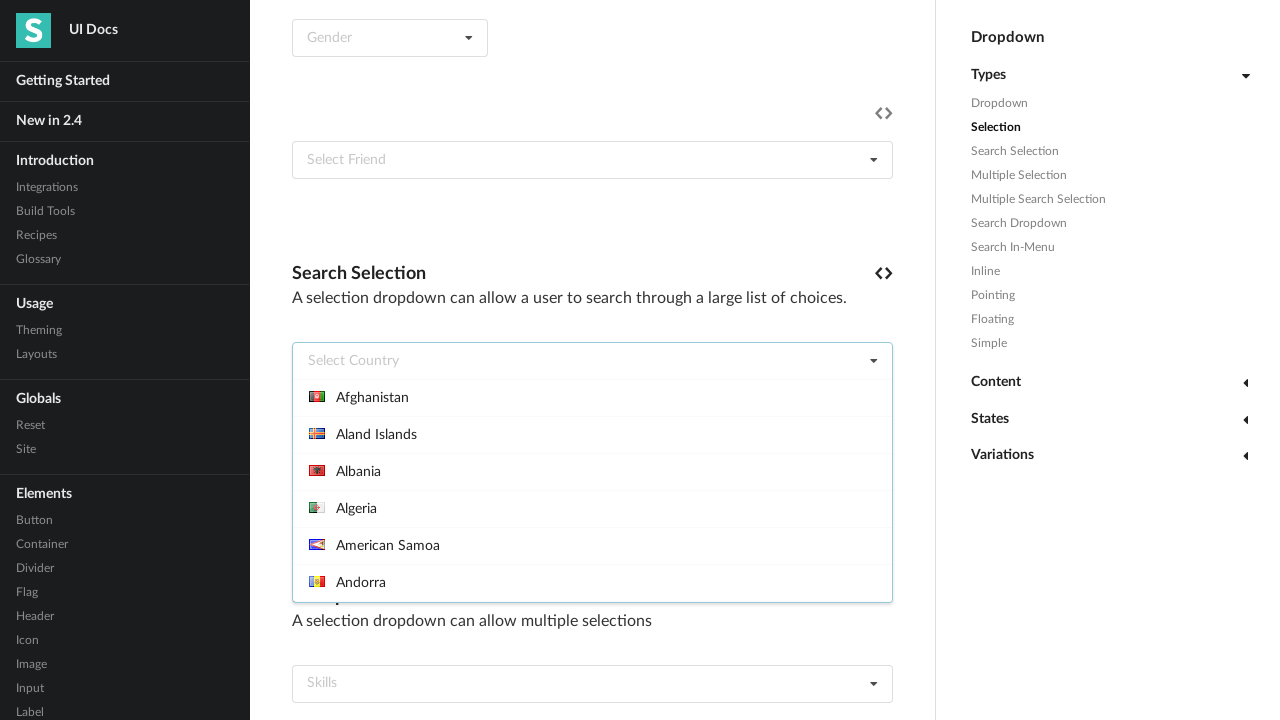

Dropdown menu opened and options are visible
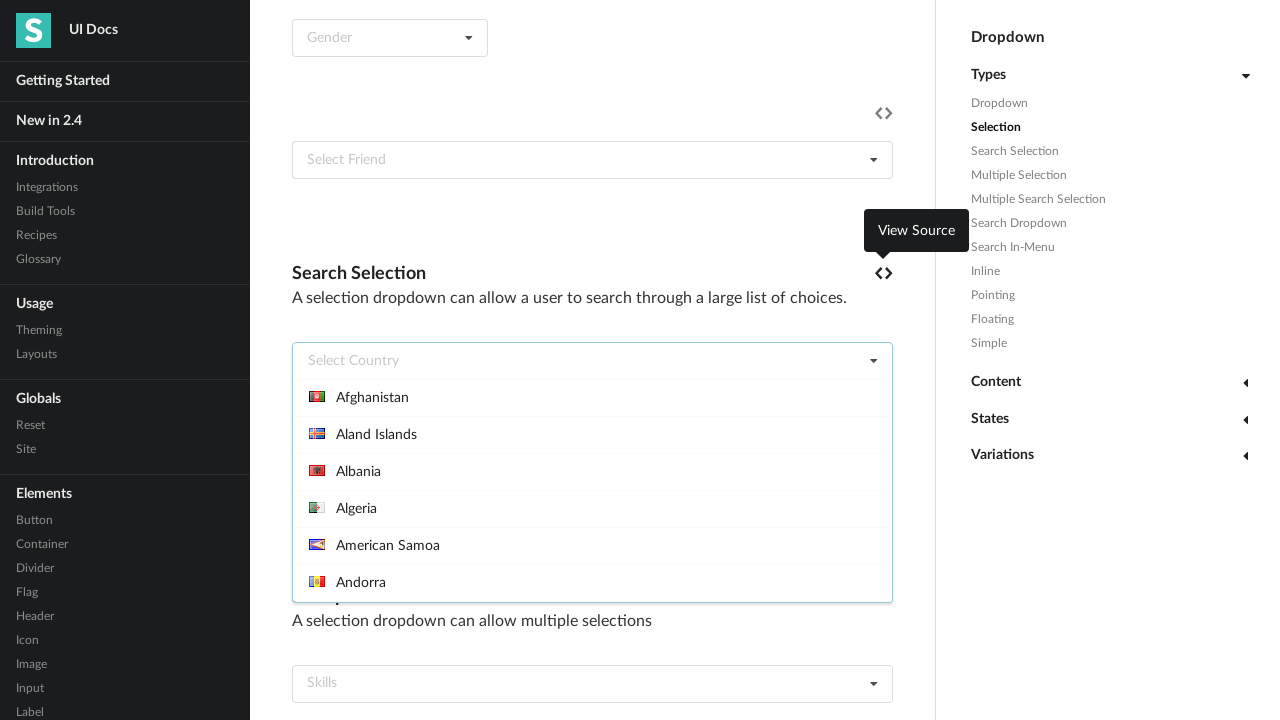

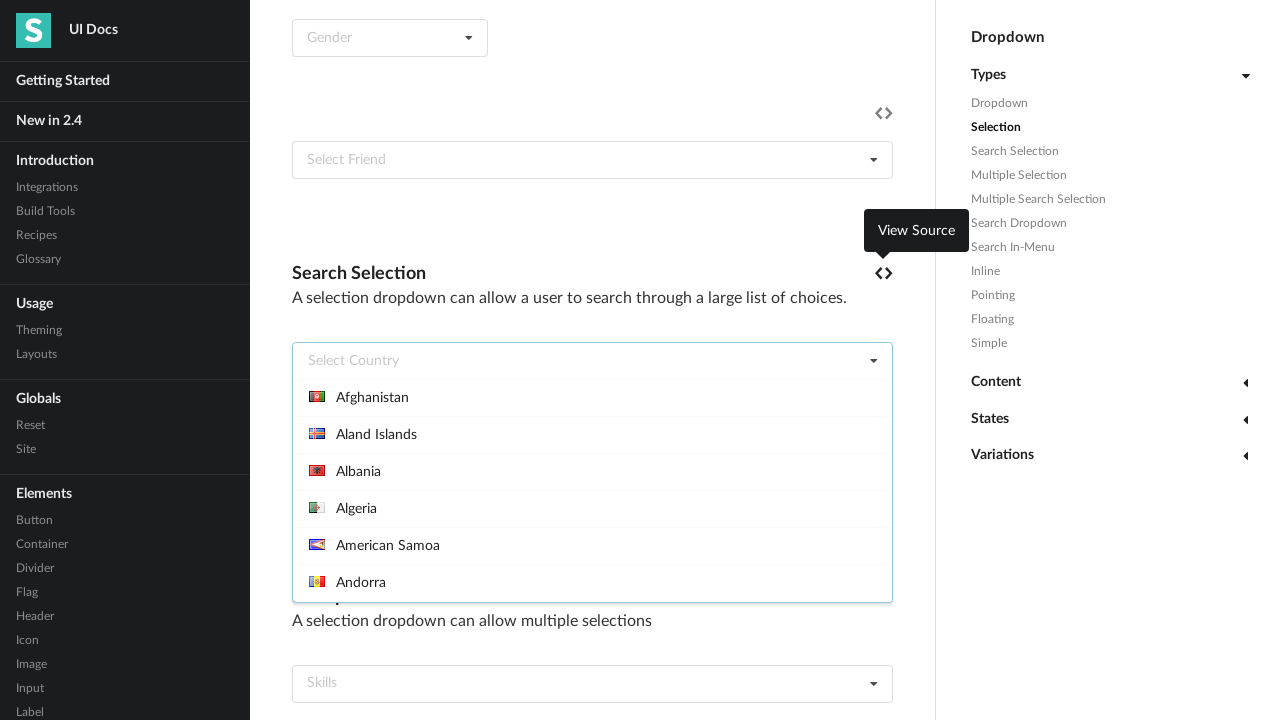